Tests radio button handling by finding a group of radio buttons, checking their initial states, clicking on the first radio button, and verifying the selection changed.

Starting URL: http://www.echoecho.com/htmlforms10.htm

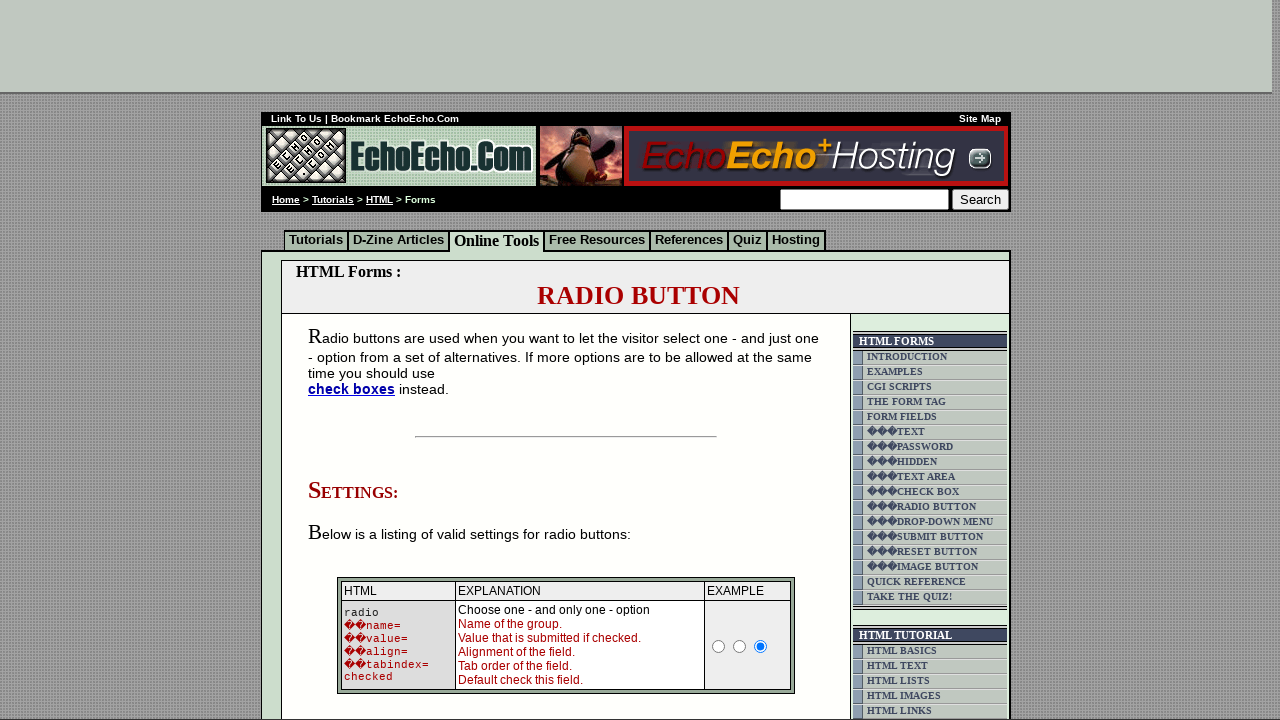

Waited for radio button group 'group1' to be present
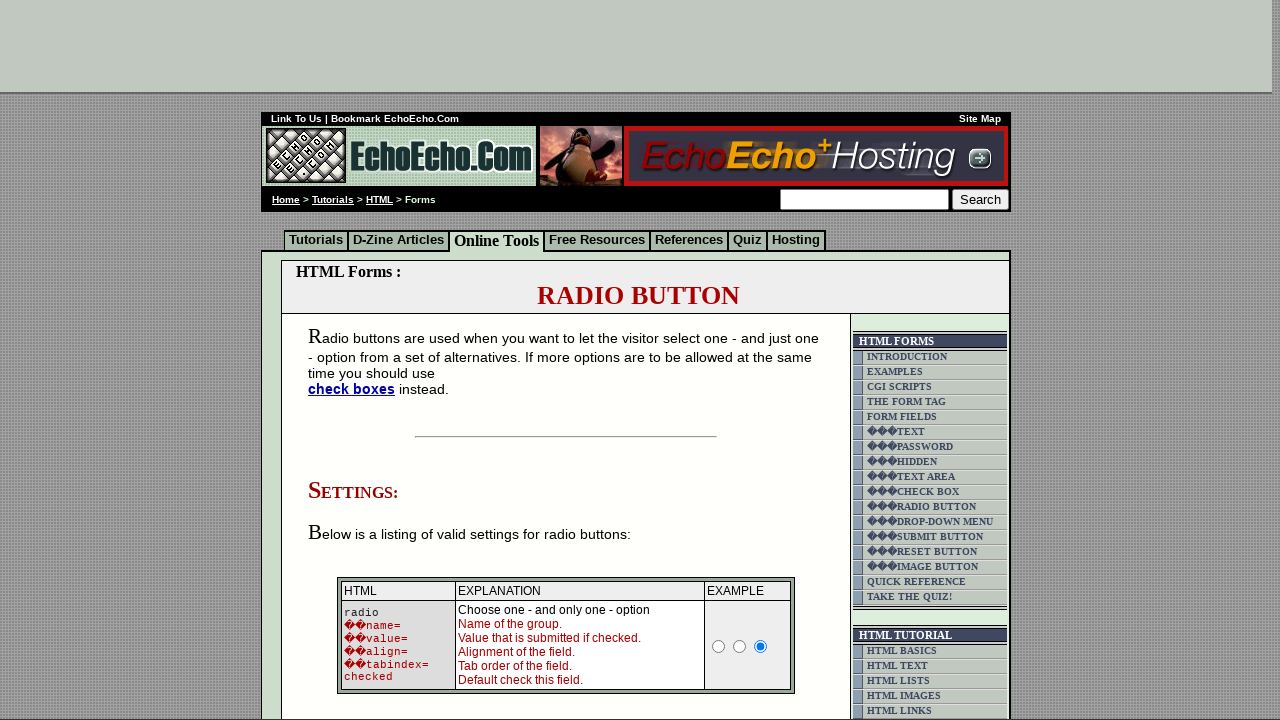

Located all radio buttons in group 'group1'
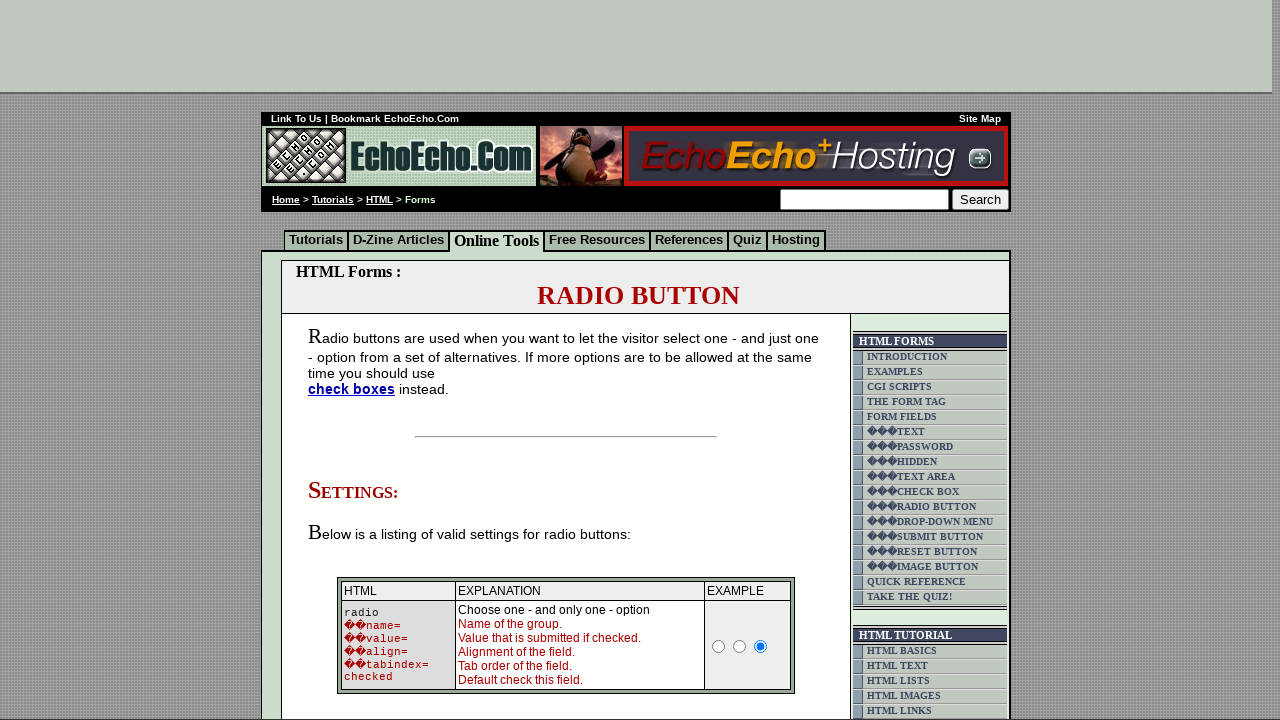

Found 3 radio buttons in the group
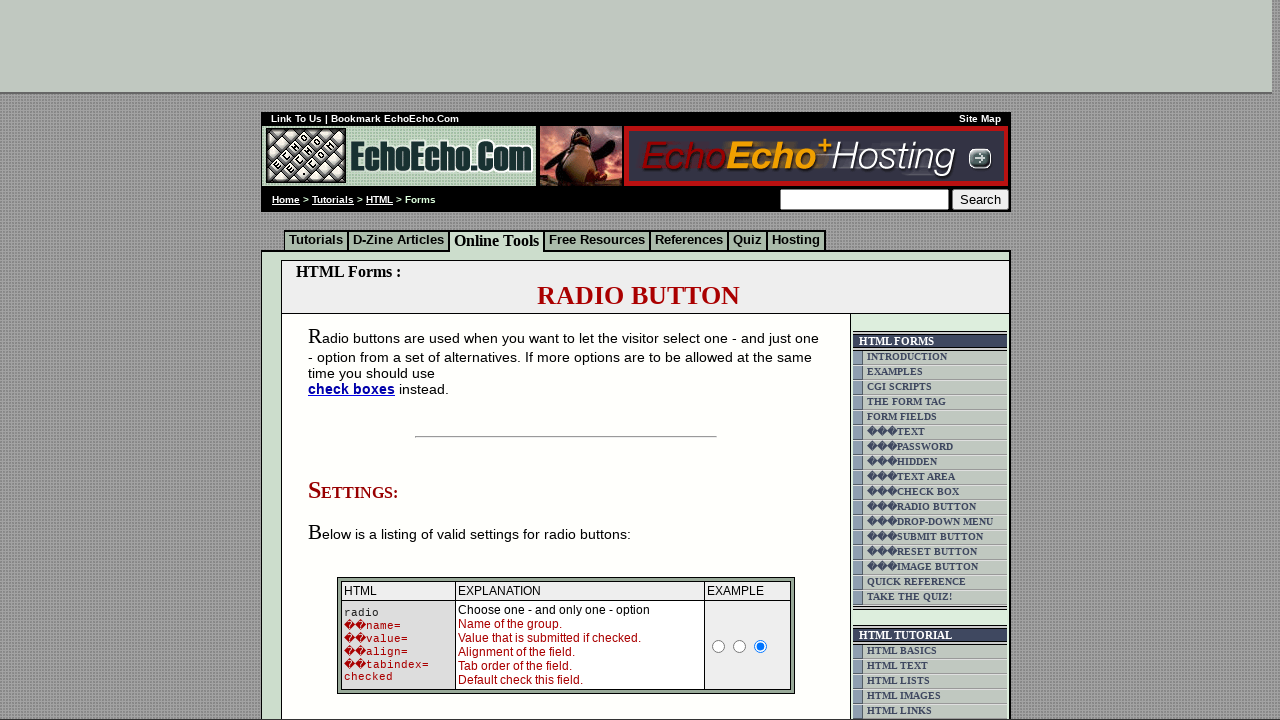

Clicked the first radio button (Milk option) at (356, 360) on input[name='group1'] >> nth=0
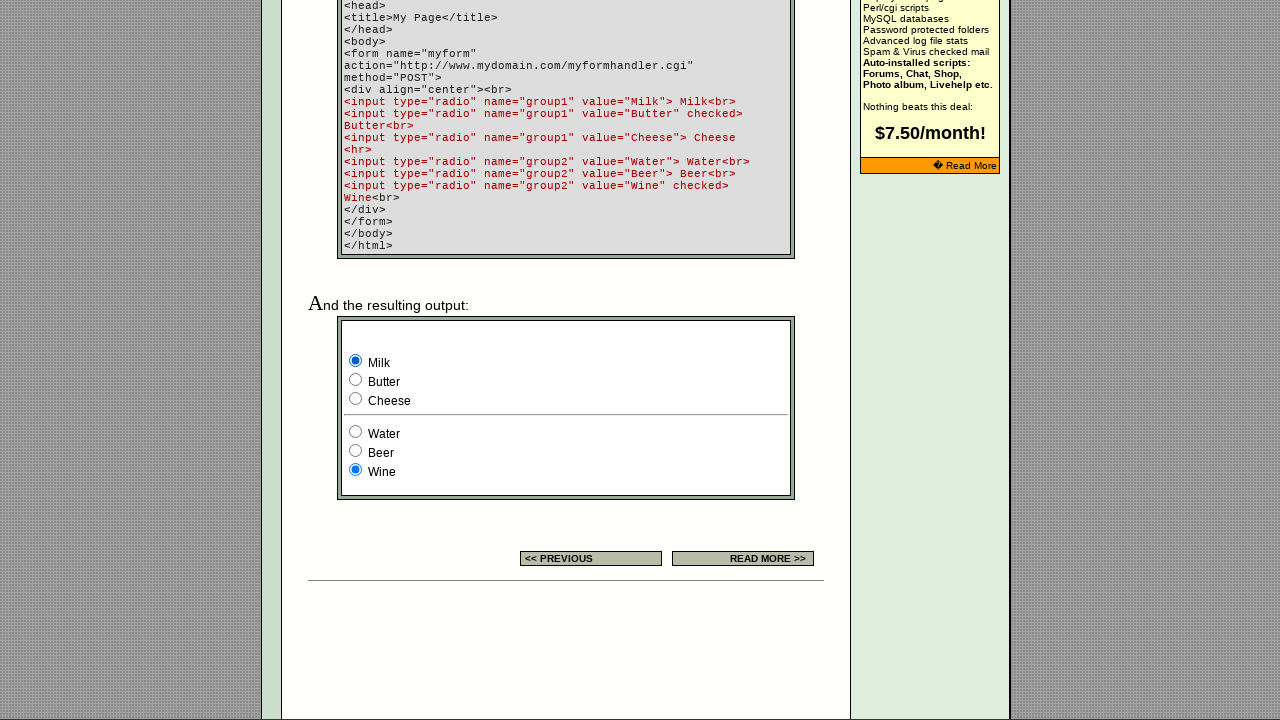

Waited 500ms for radio button state change
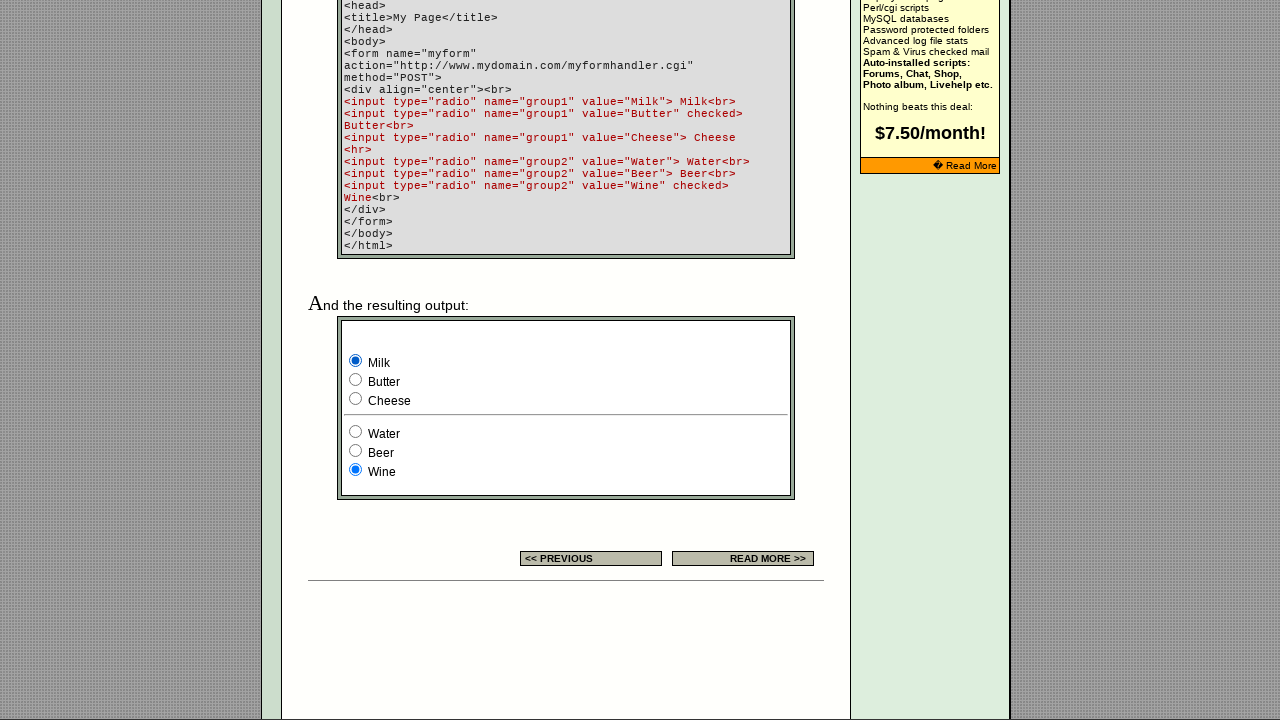

Verified the first radio button is now checked
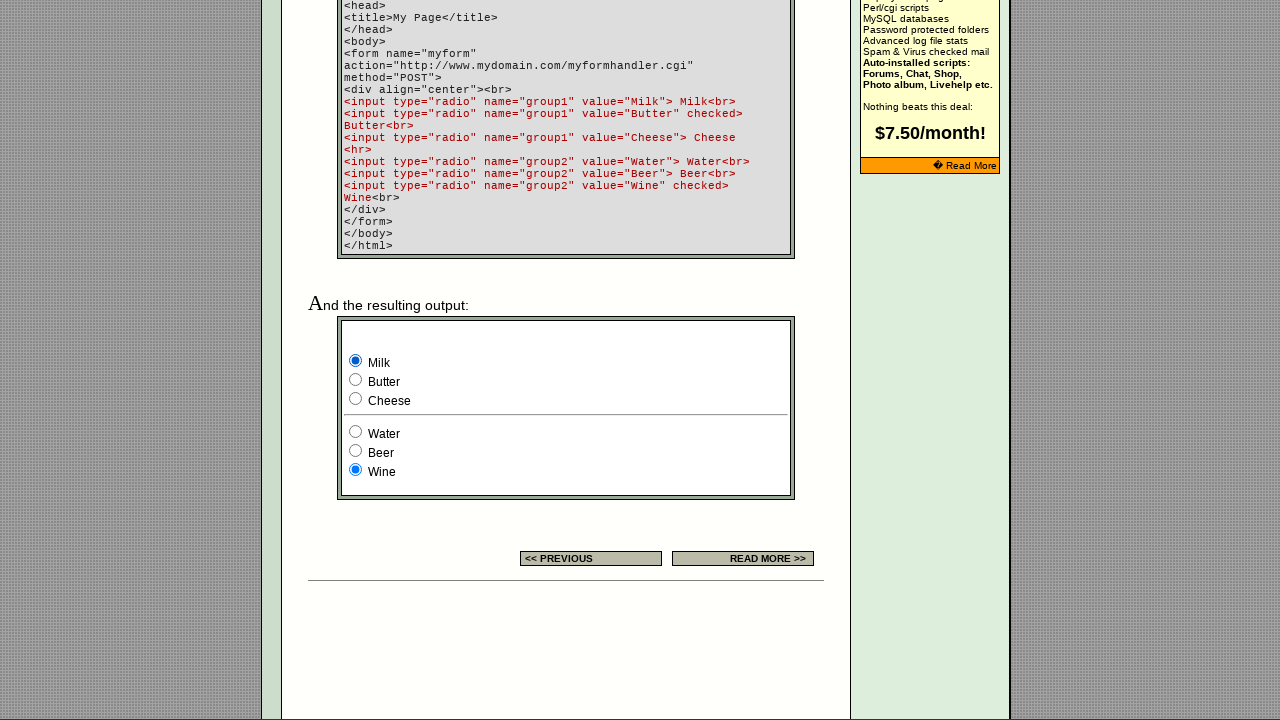

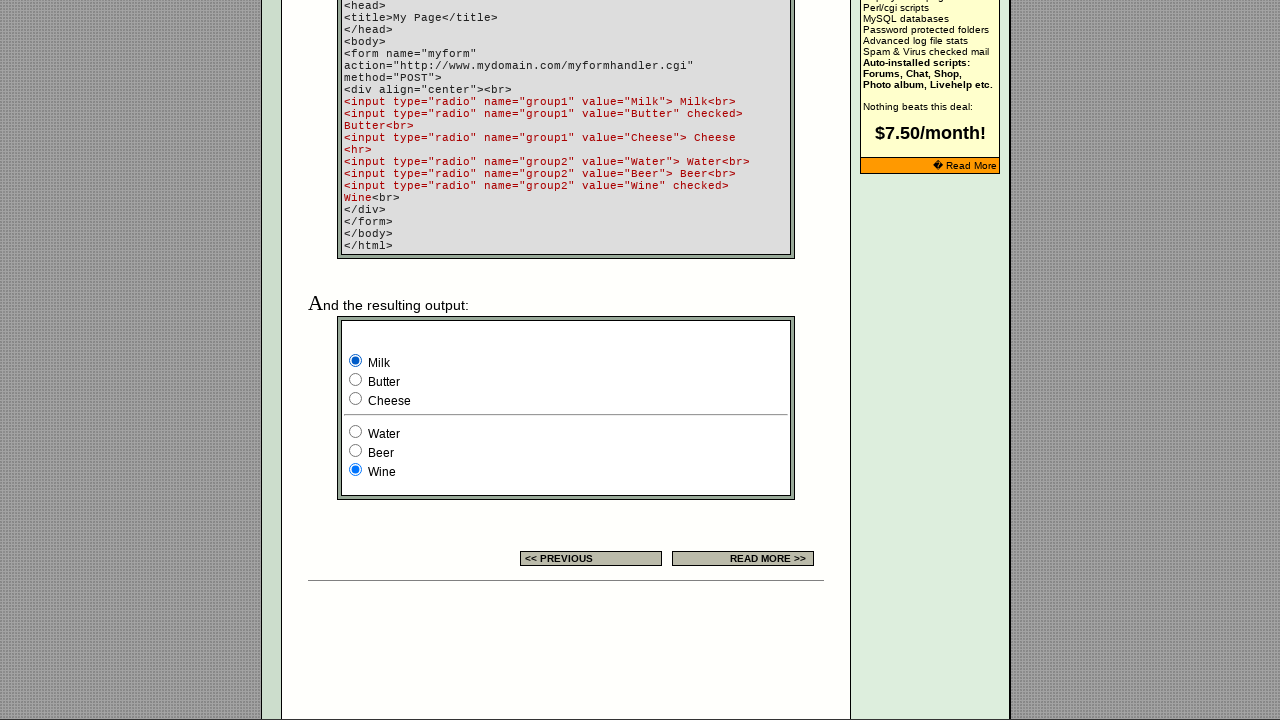